Tests modal dialog functionality by opening a modal and closing it using JavaScript execution

Starting URL: https://formy-project.herokuapp.com/modal

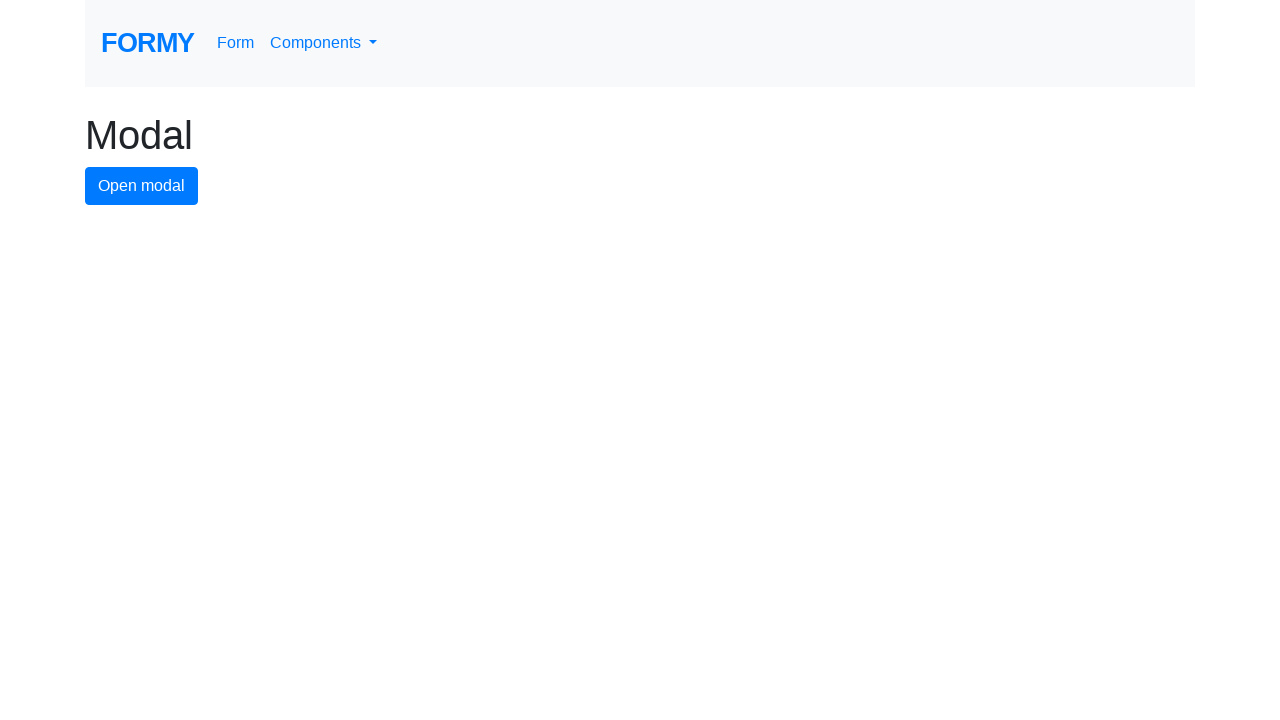

Clicked modal button to open modal dialog at (142, 186) on #modal-button
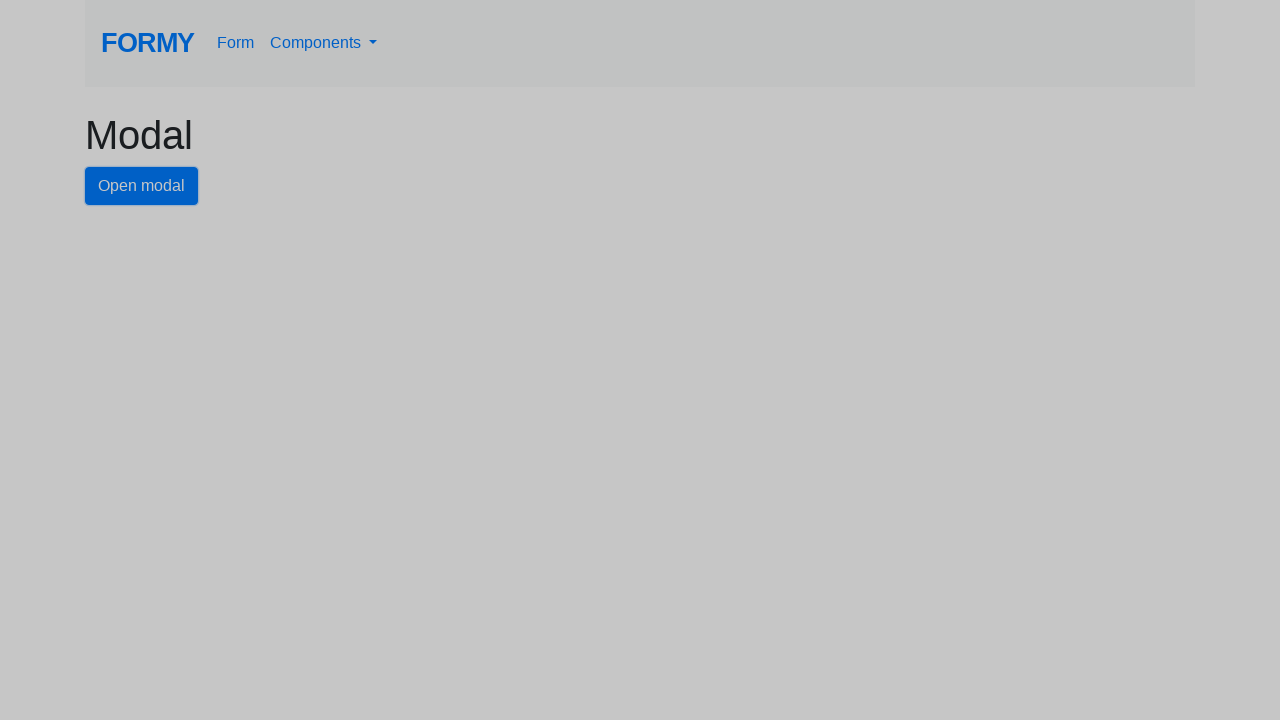

Modal dialog appeared and close button became visible
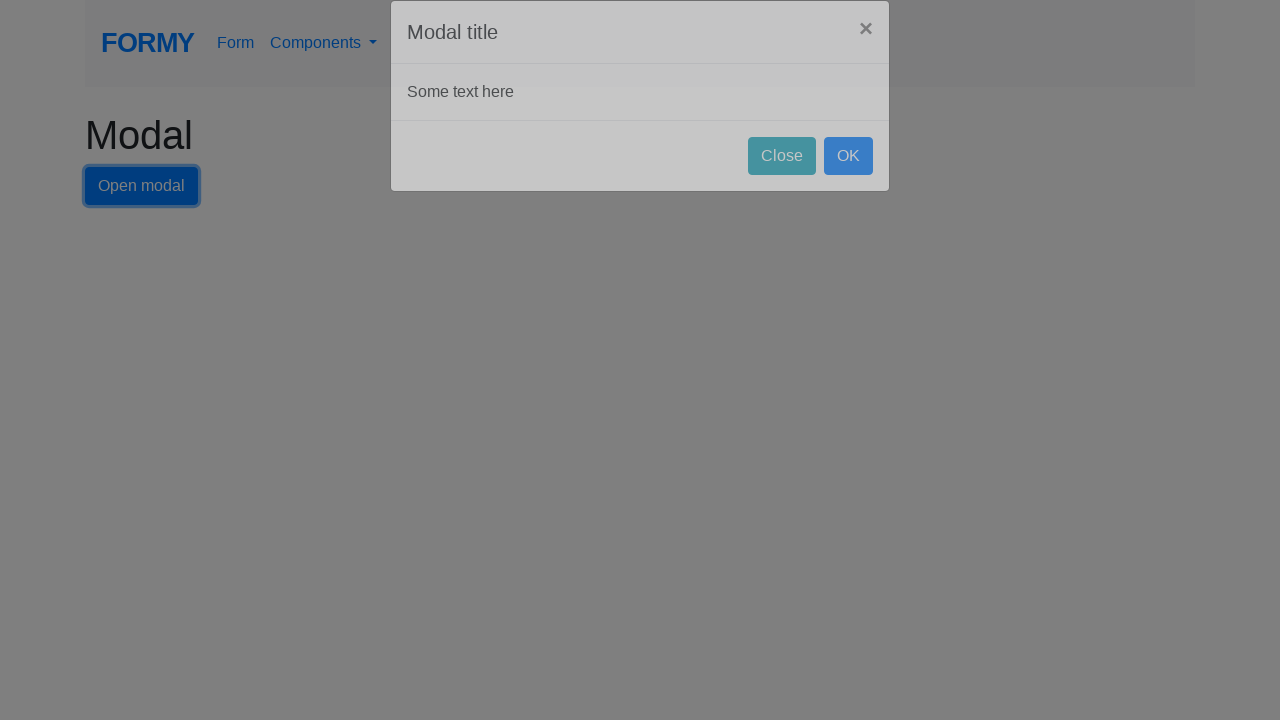

Executed JavaScript to click the close button and close the modal
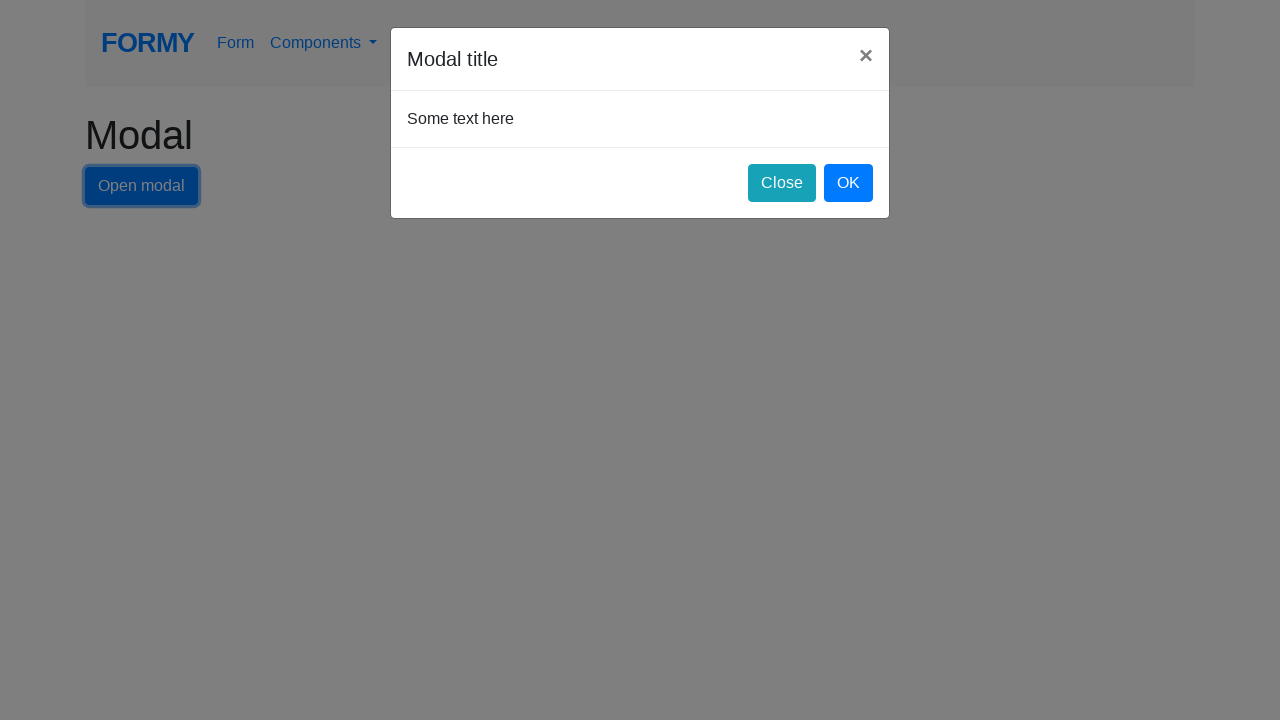

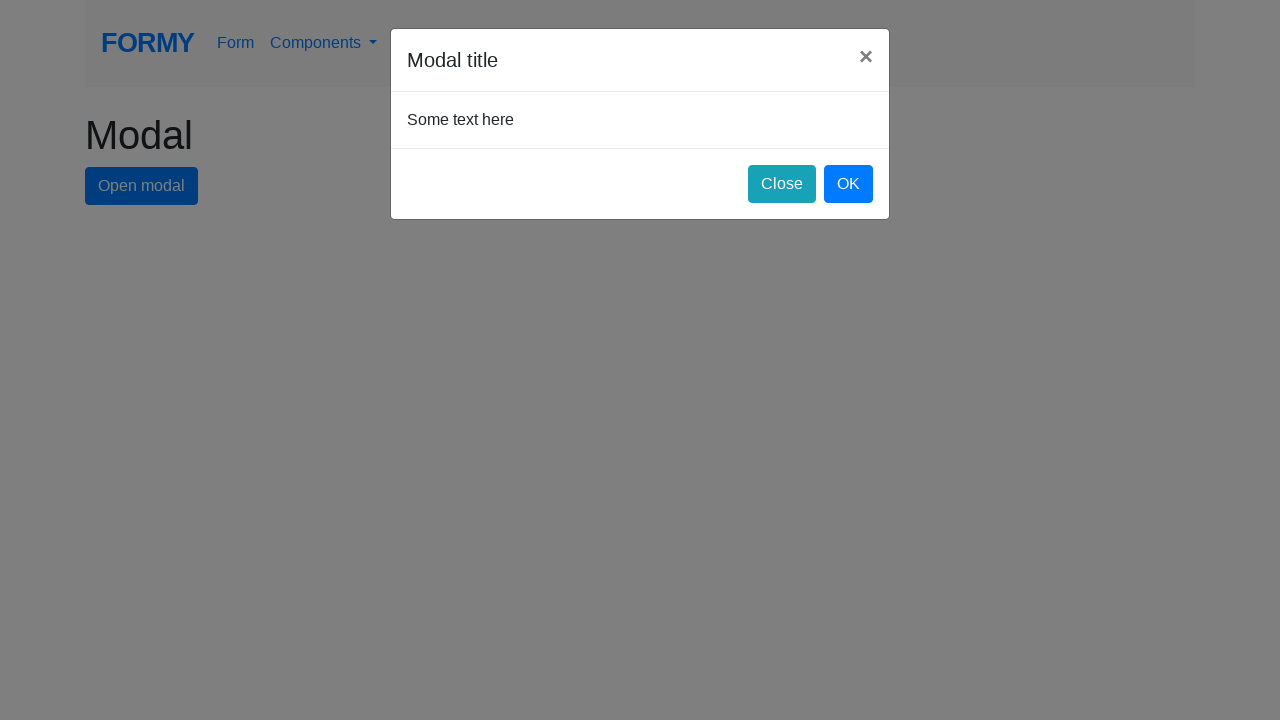